Tests JavaScript alert handling by clicking a button that triggers an alert, reading the alert text, and accepting the alert.

Starting URL: https://demoqa.com/alerts

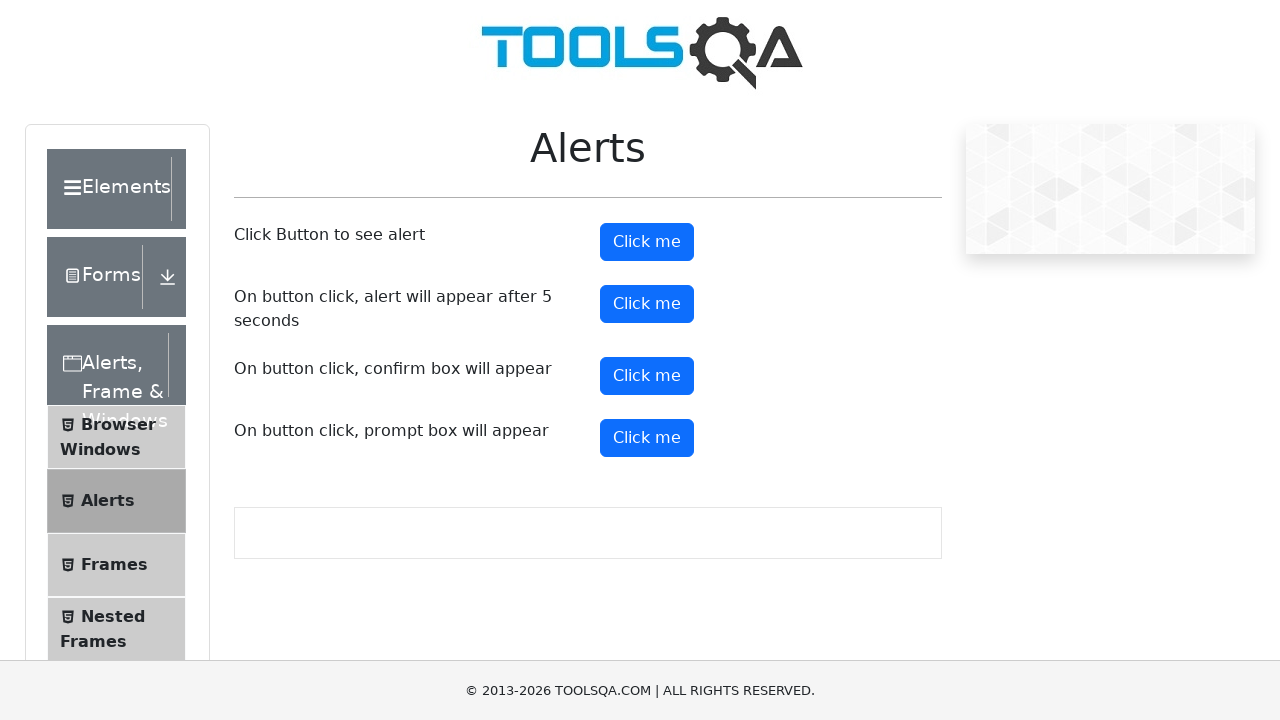

Clicked alert button to trigger JavaScript alert at (647, 242) on #alertButton
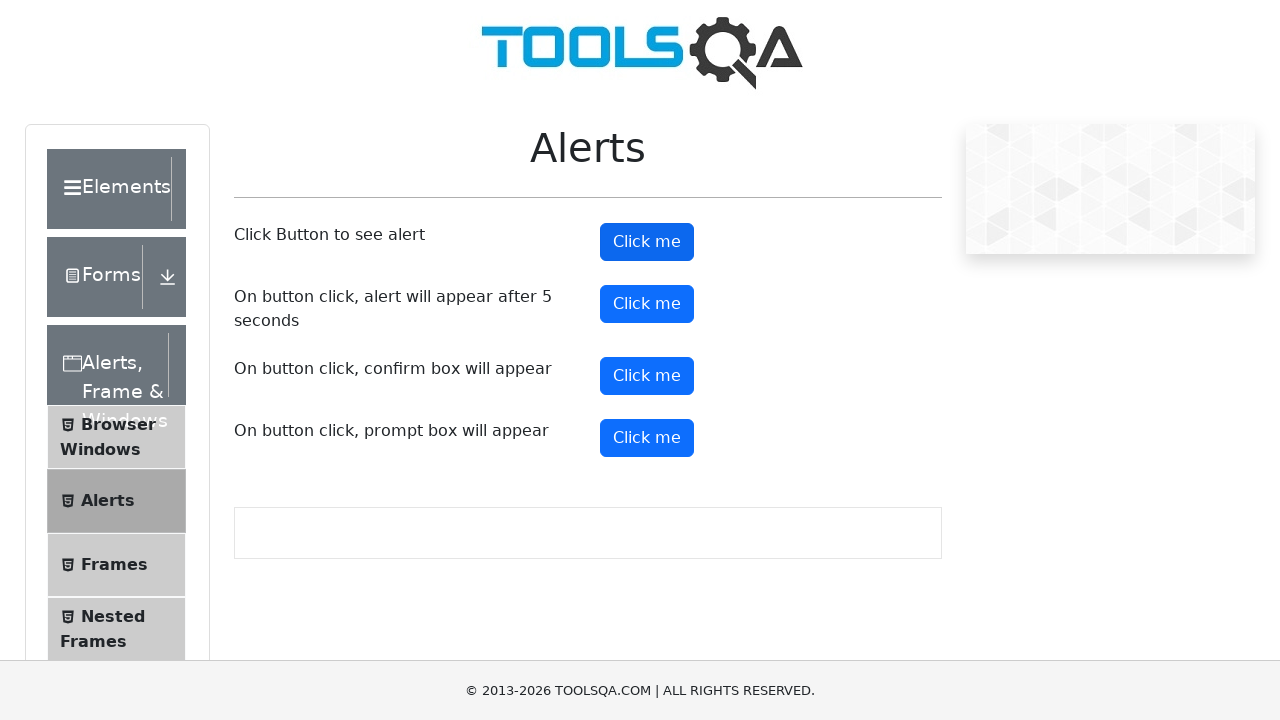

Set up dialog handler to accept alerts
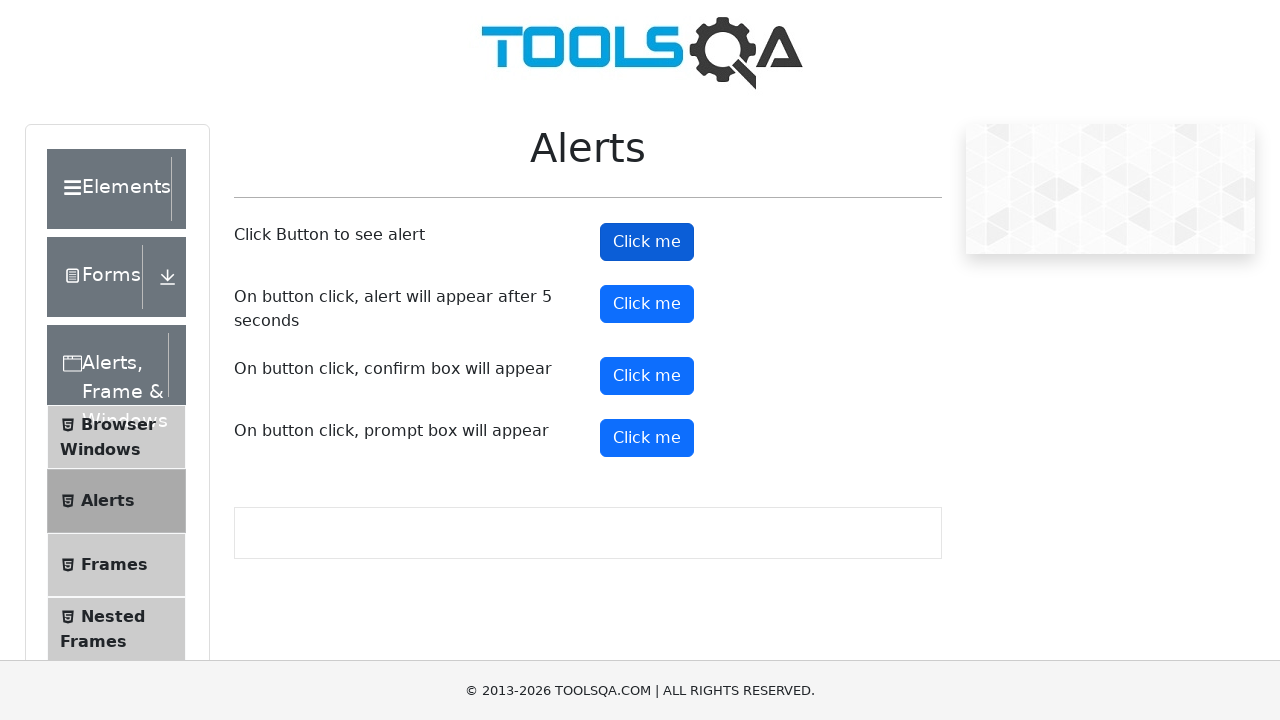

Waited for alert to be processed
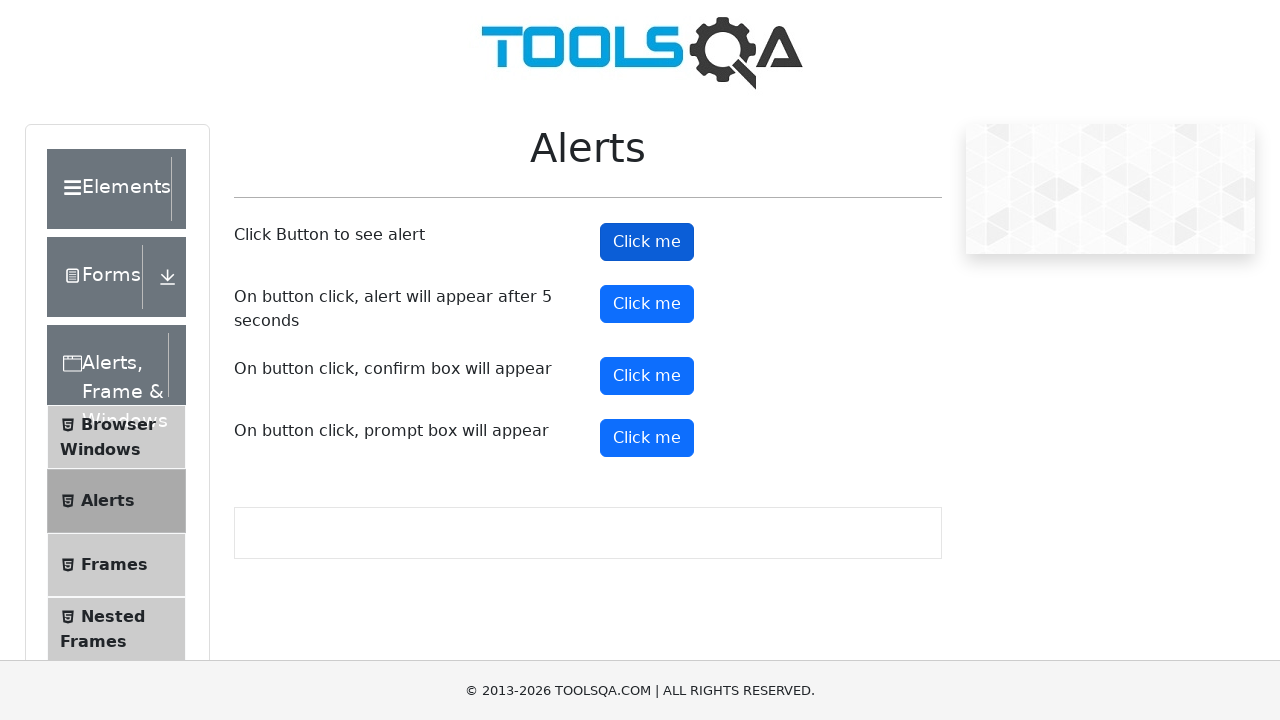

Set up single-use dialog handler to accept and log alert message
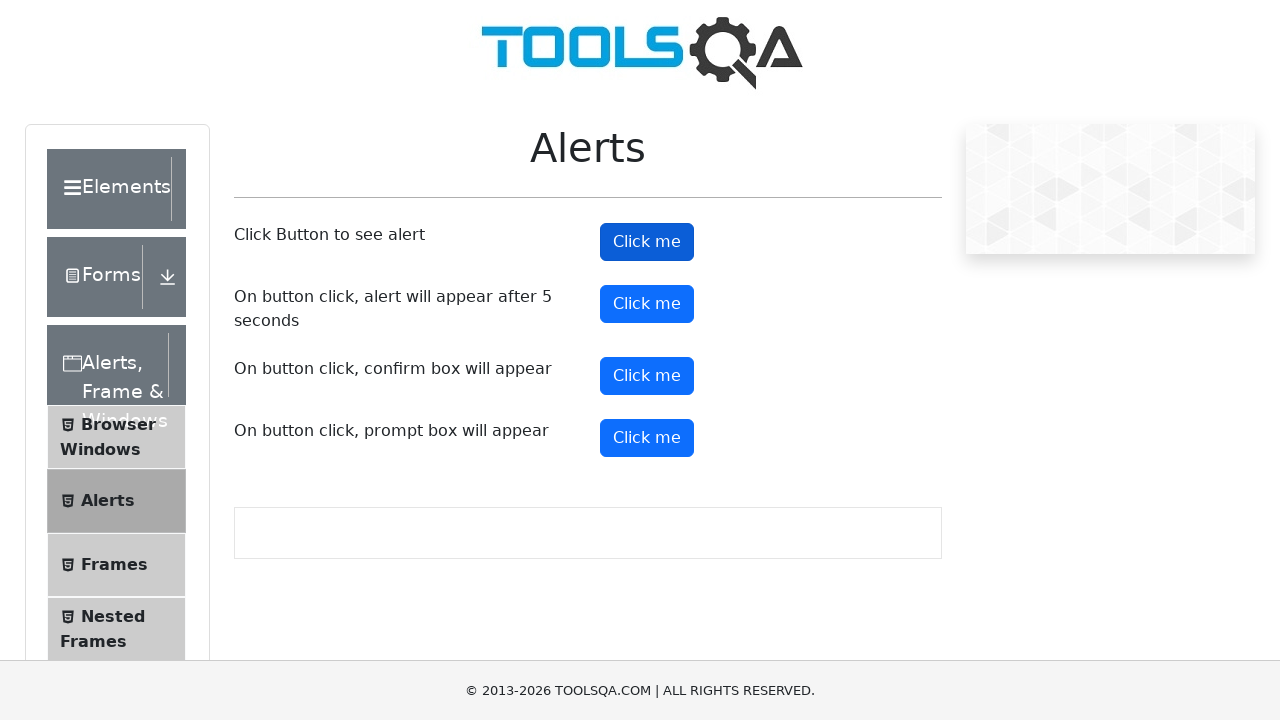

Clicked alert button again to demonstrate explicit alert handling at (647, 242) on #alertButton
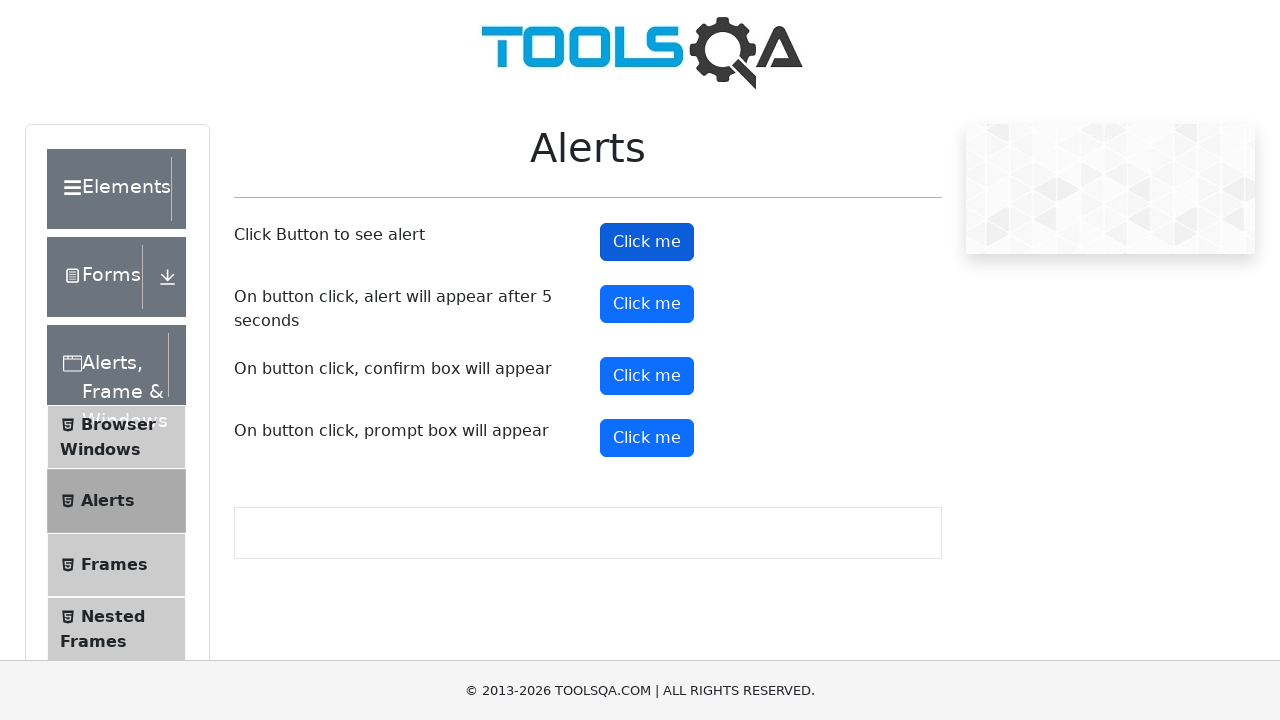

Waited for second alert to be processed
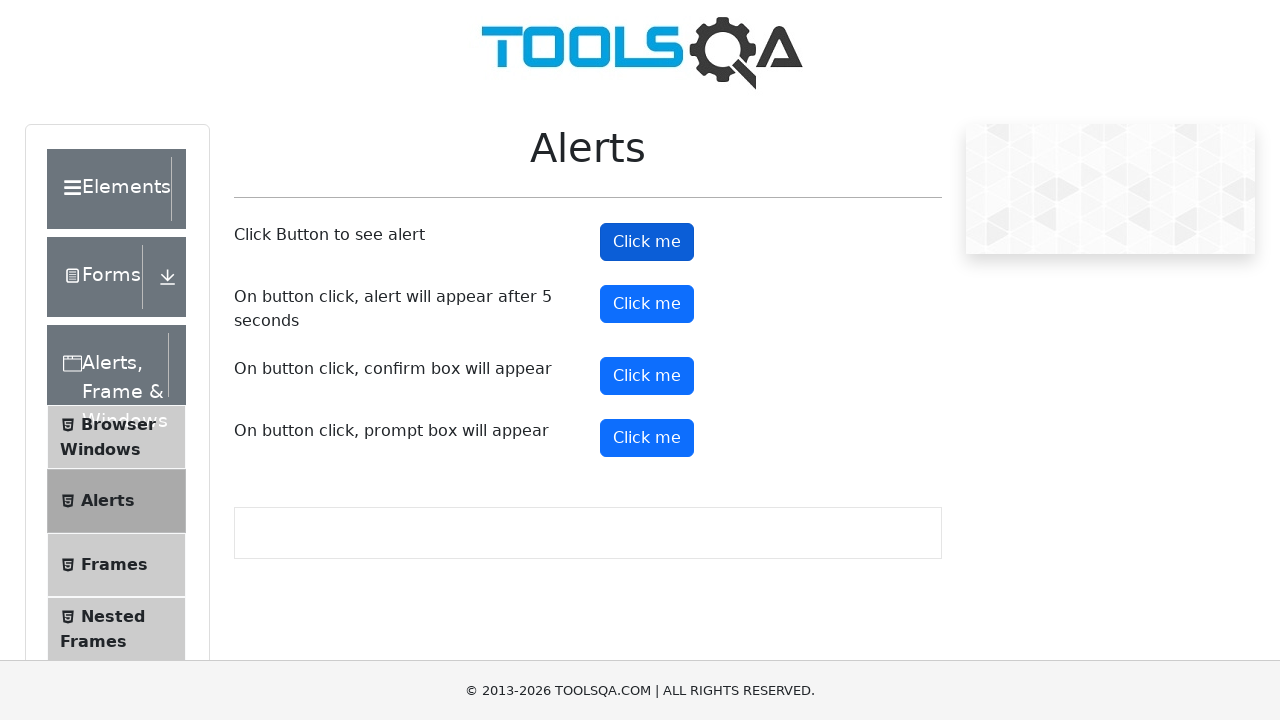

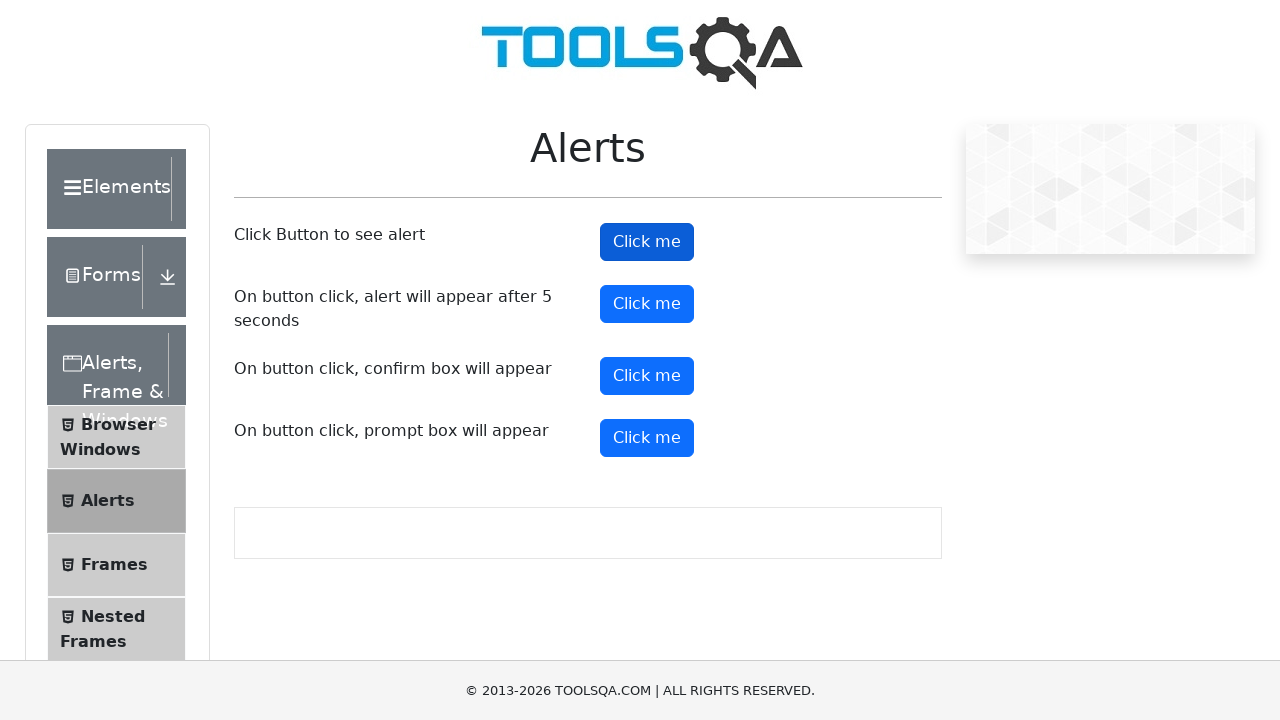